Navigates to the home page and verifies the header and description text are displayed correctly

Starting URL: https://kristinek.github.io/site

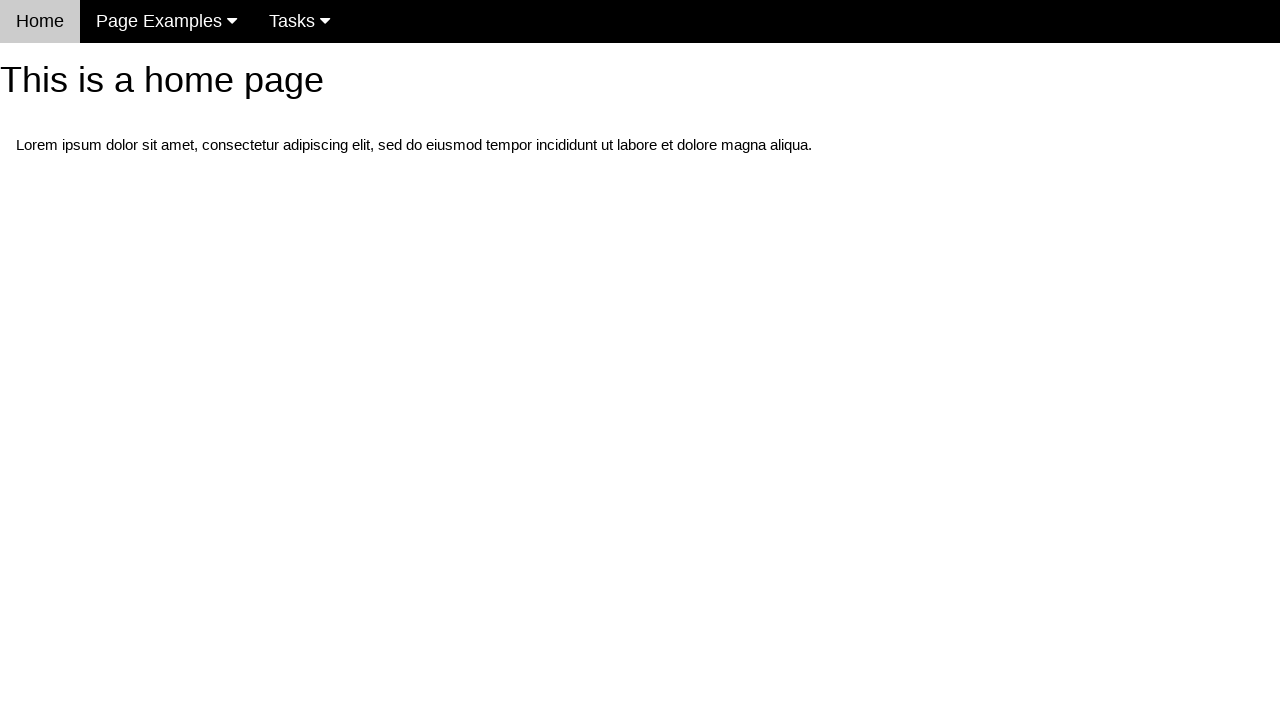

Navigated to home page
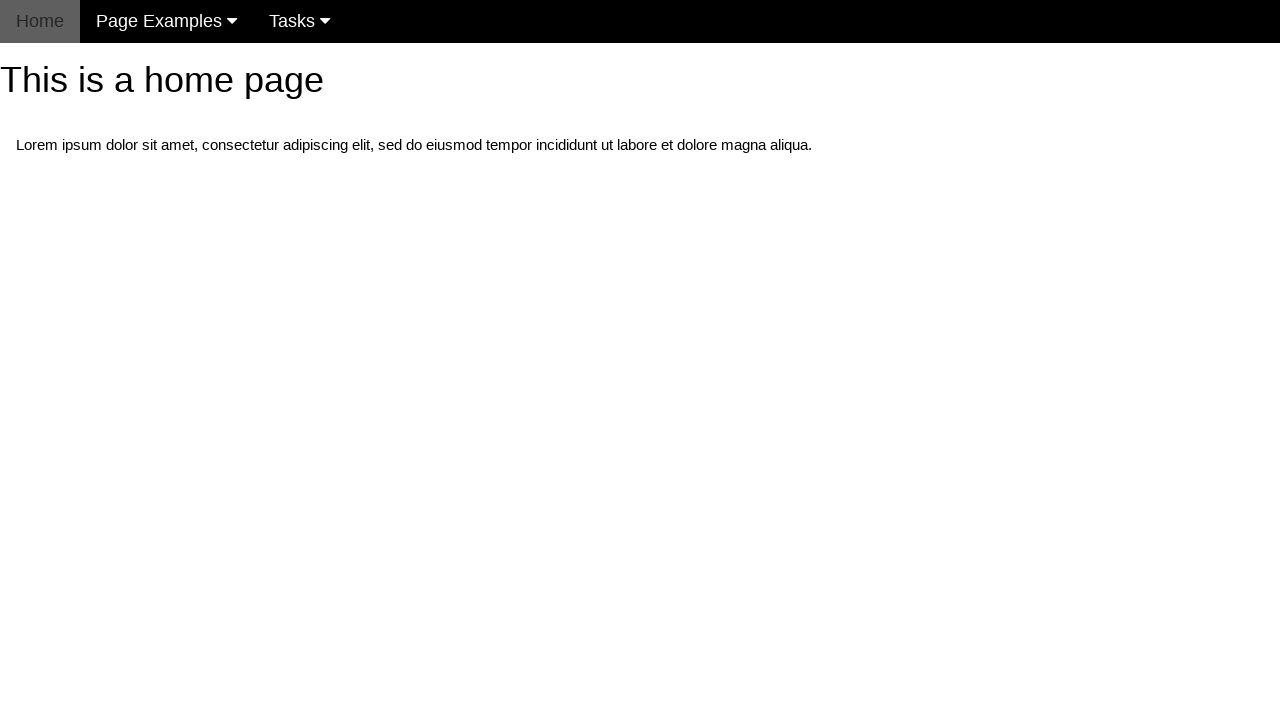

Home page header element loaded
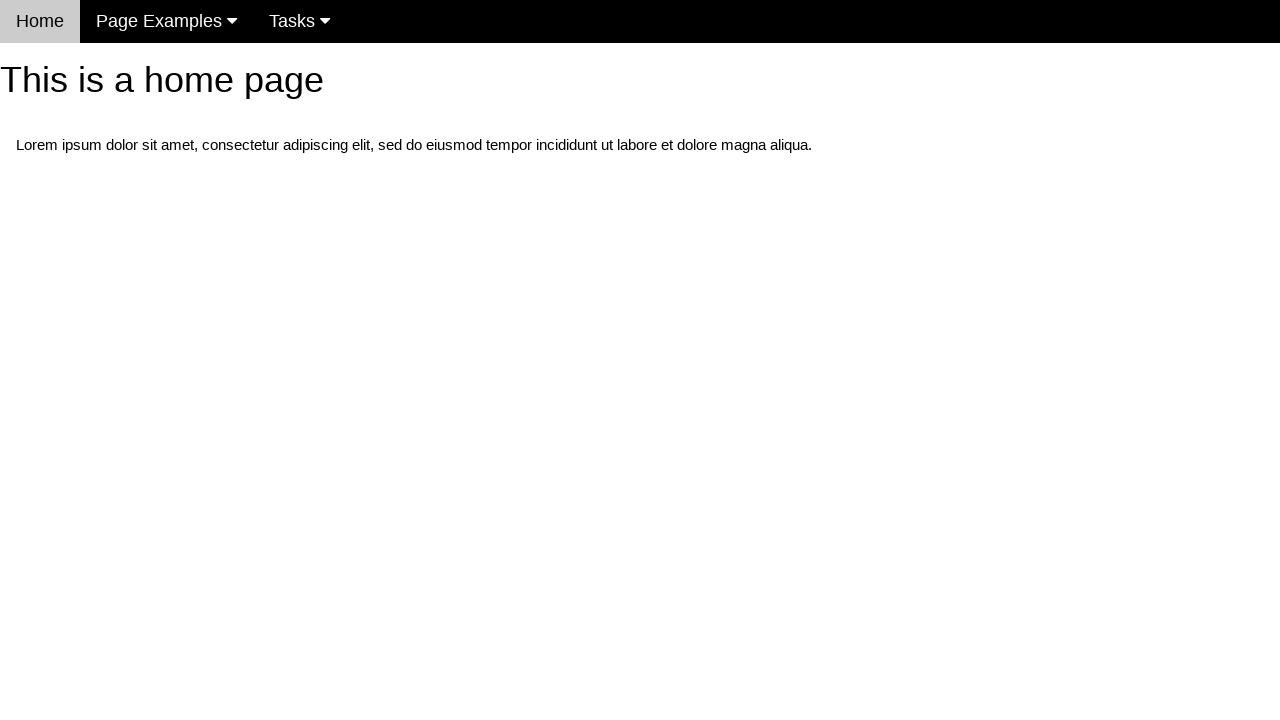

Verified home page header text is correct
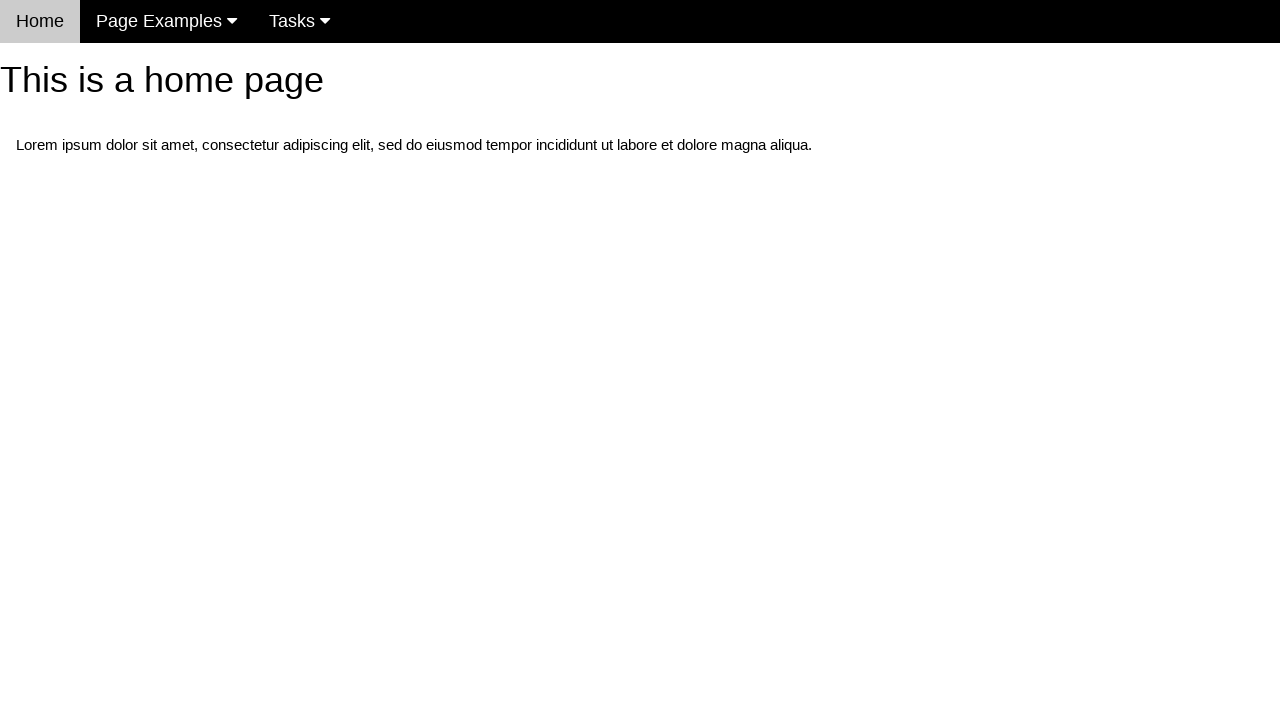

Verified home page description text is correct
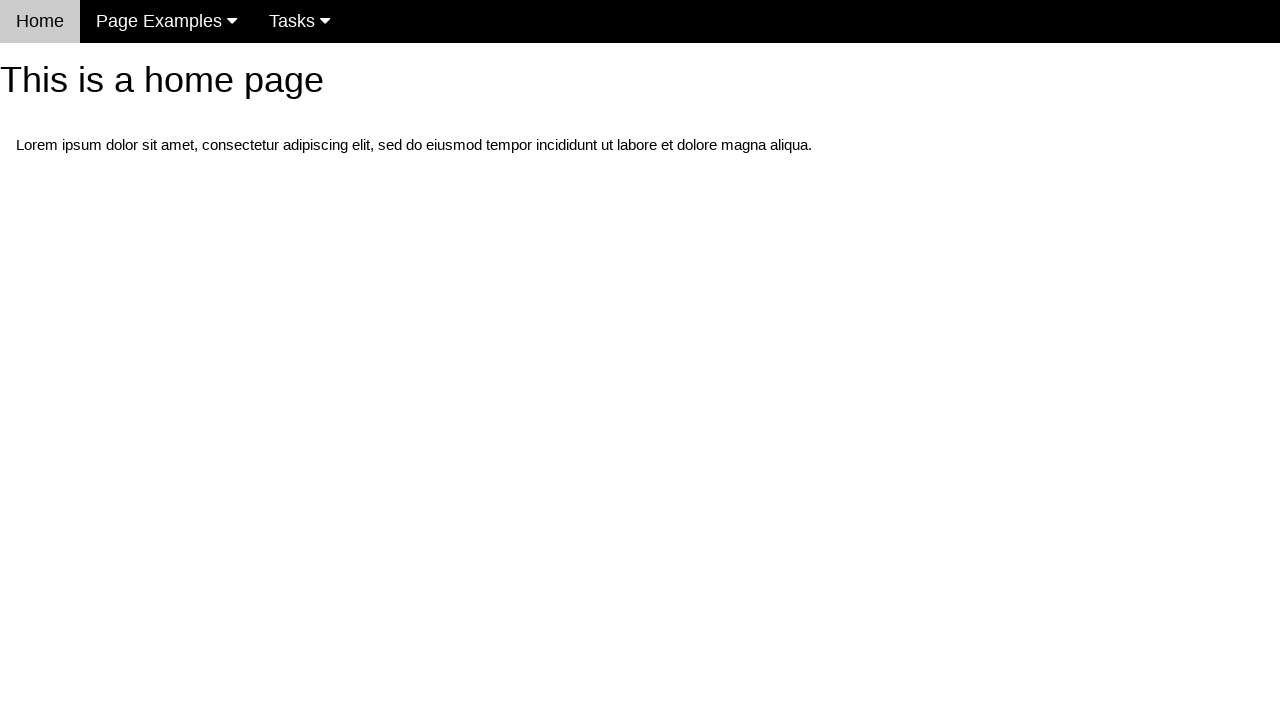

Verified navigation menu is visible
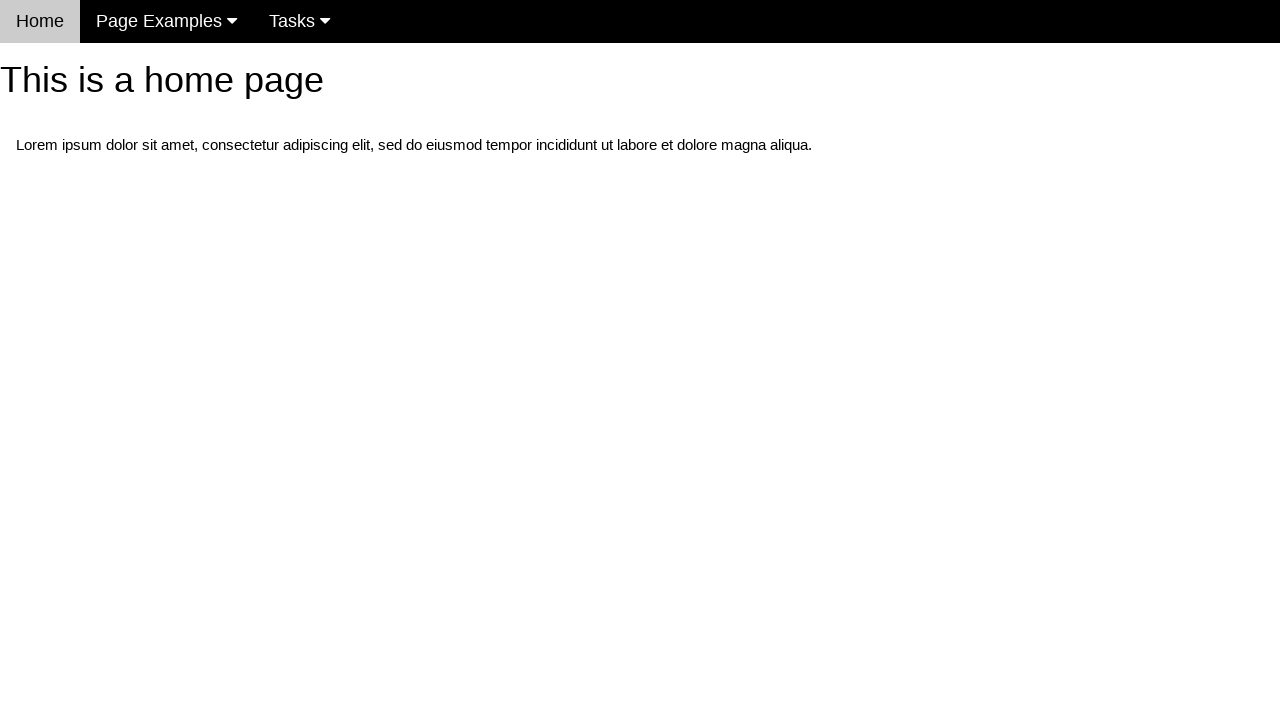

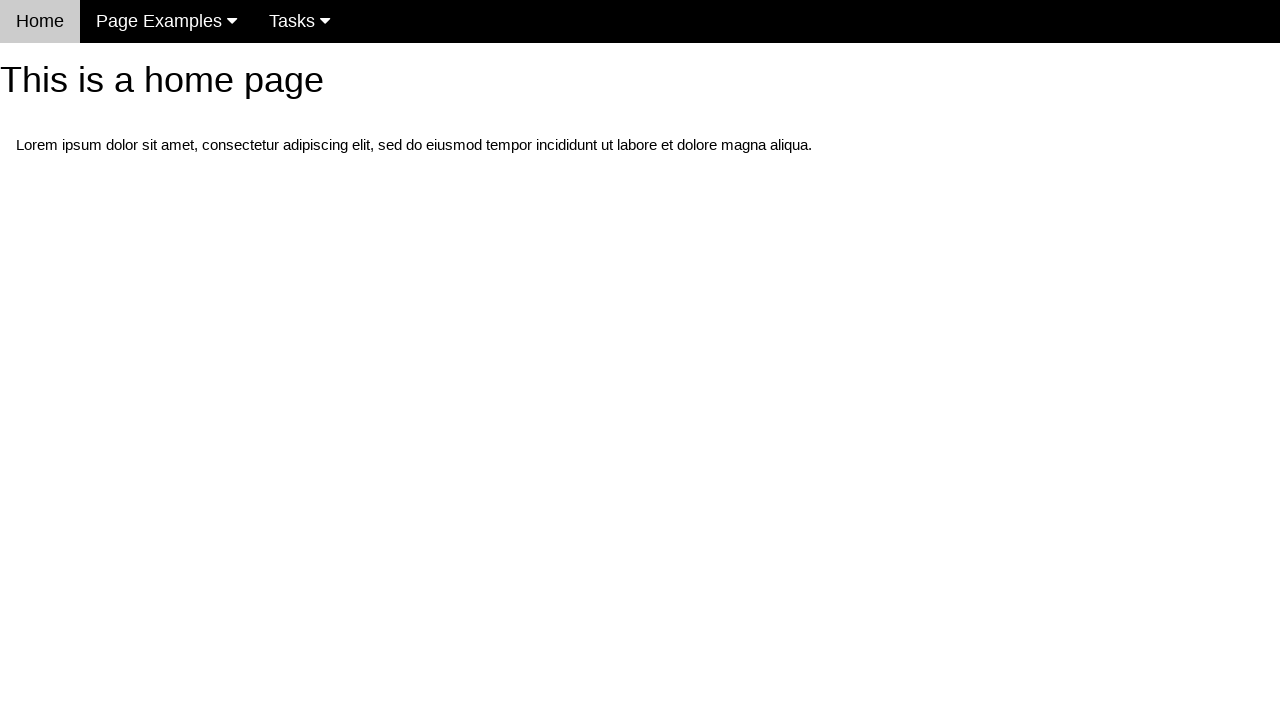